Tests jQuery UI selectable functionality by selecting multiple items using Ctrl+Click

Starting URL: https://jqueryui.com/selectable/

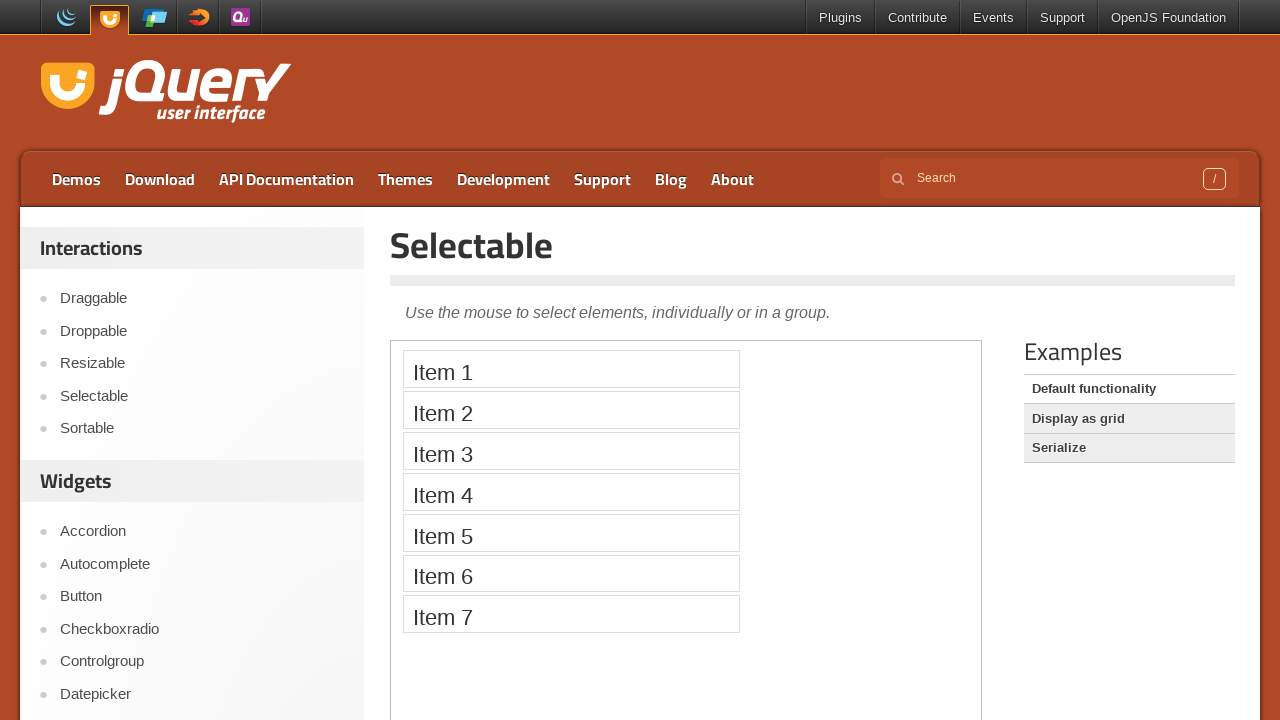

Located the iframe containing the selectable demo
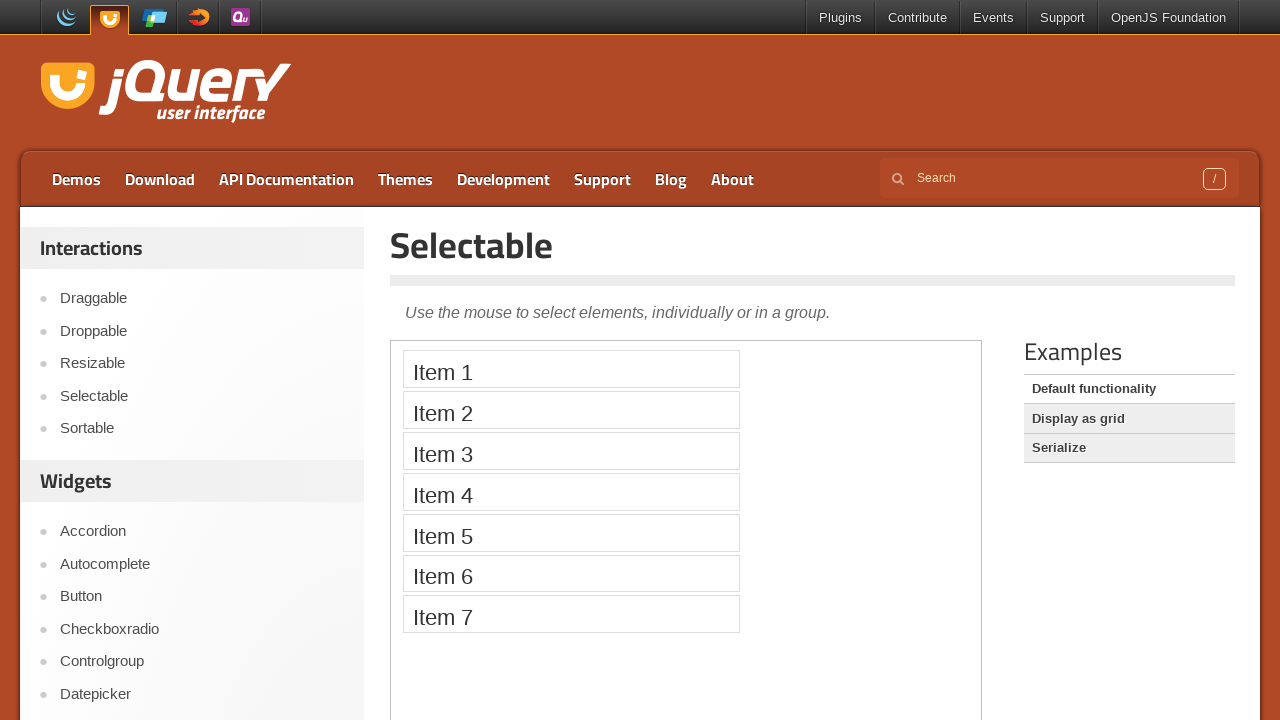

Waited 500ms for demo to load
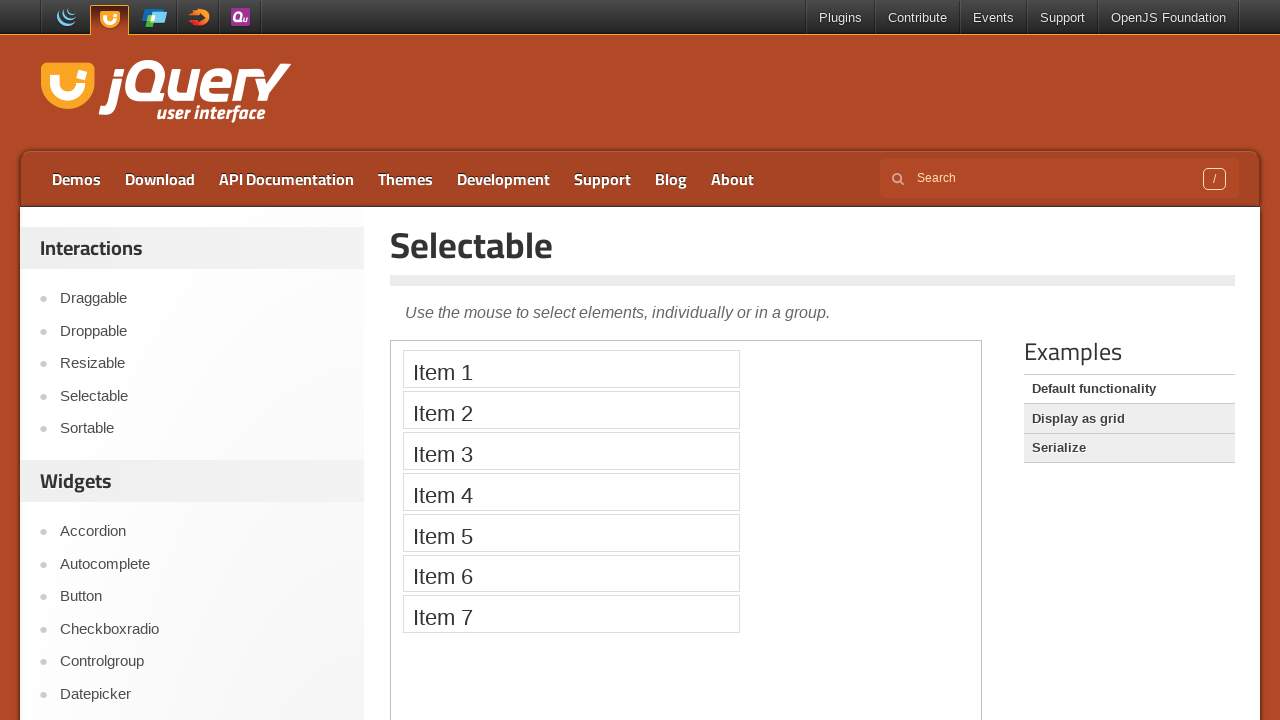

Located Item 2 element
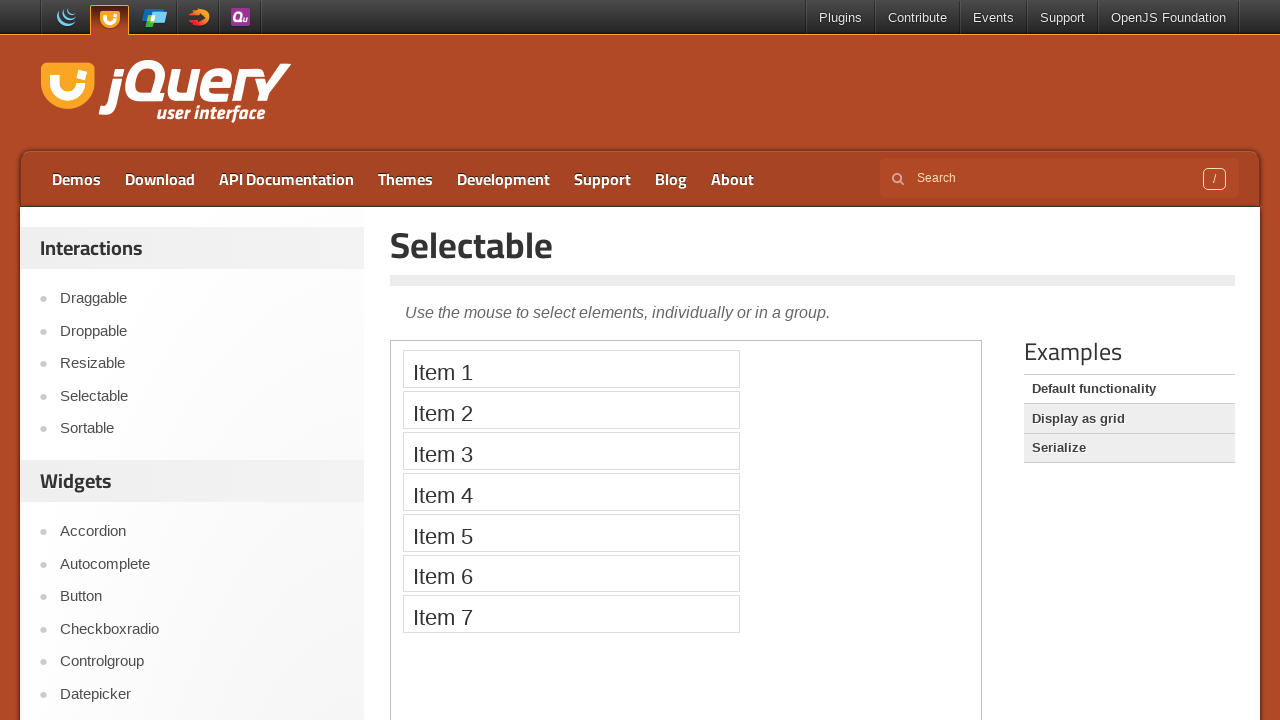

Located Item 4 element
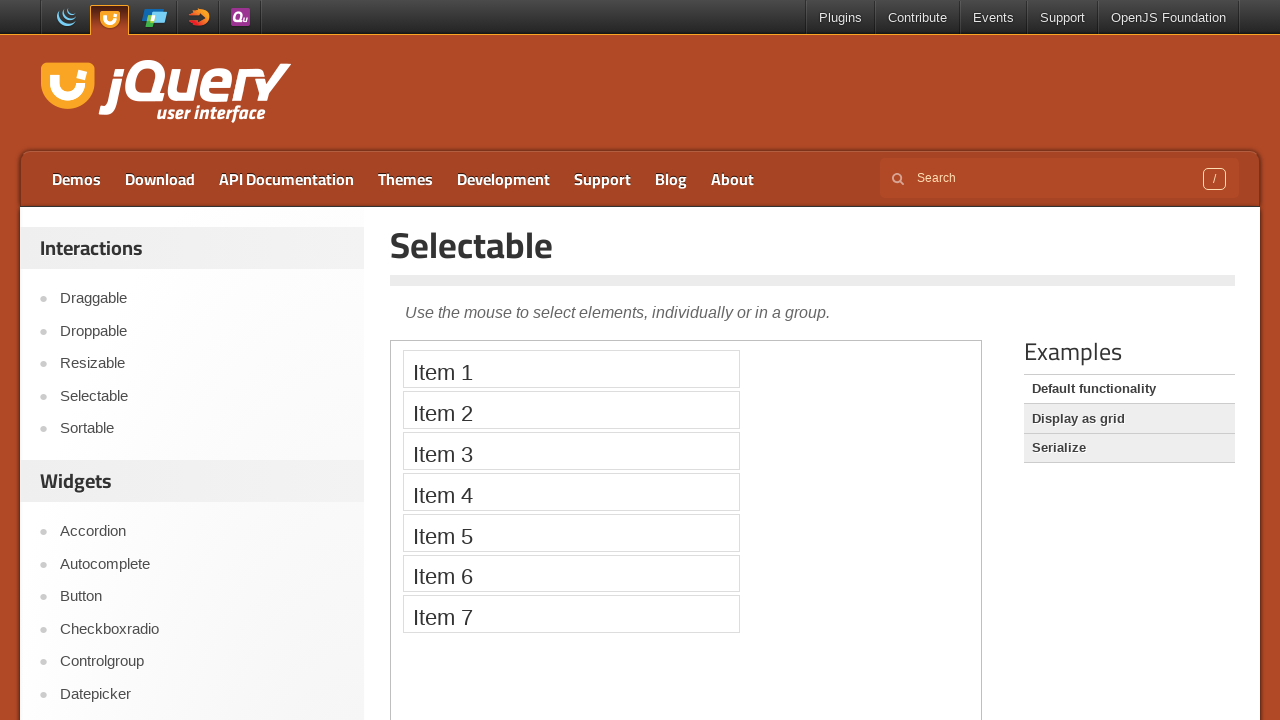

Located Item 6 element
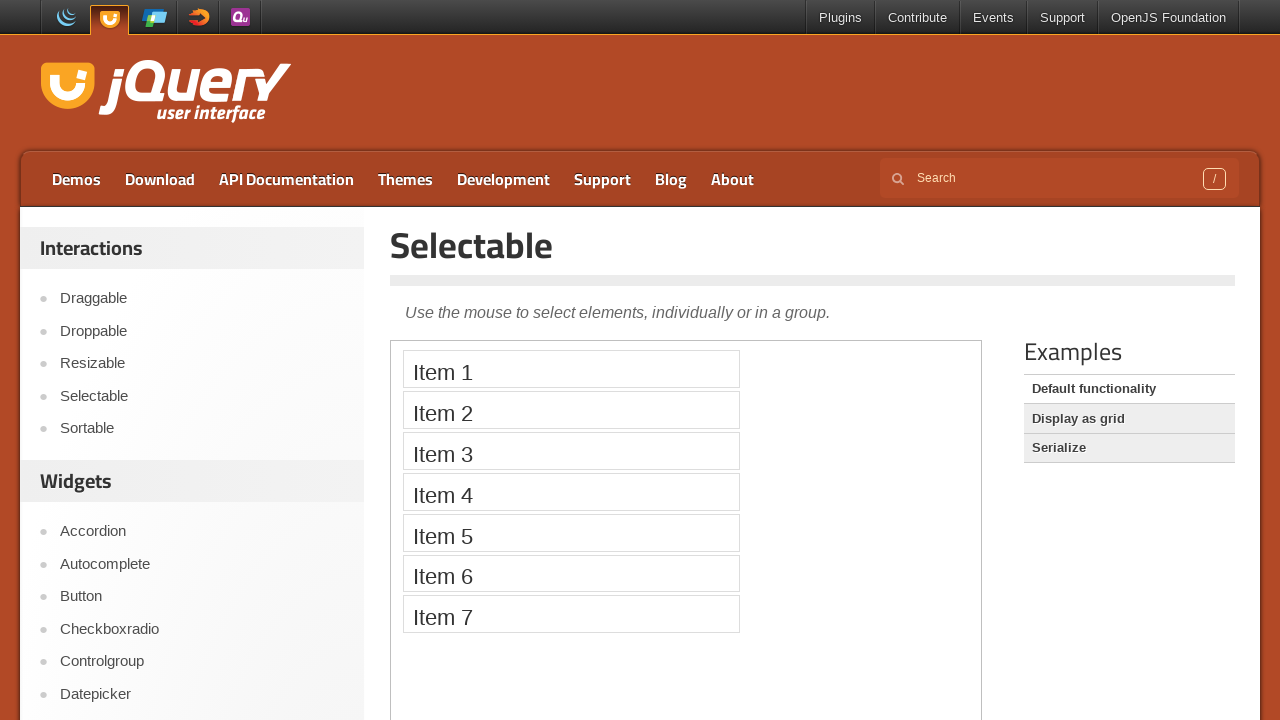

Ctrl+clicked Item 2 to select it at (571, 410) on iframe >> nth=0 >> internal:control=enter-frame >> xpath=//li[text()='Item 2']
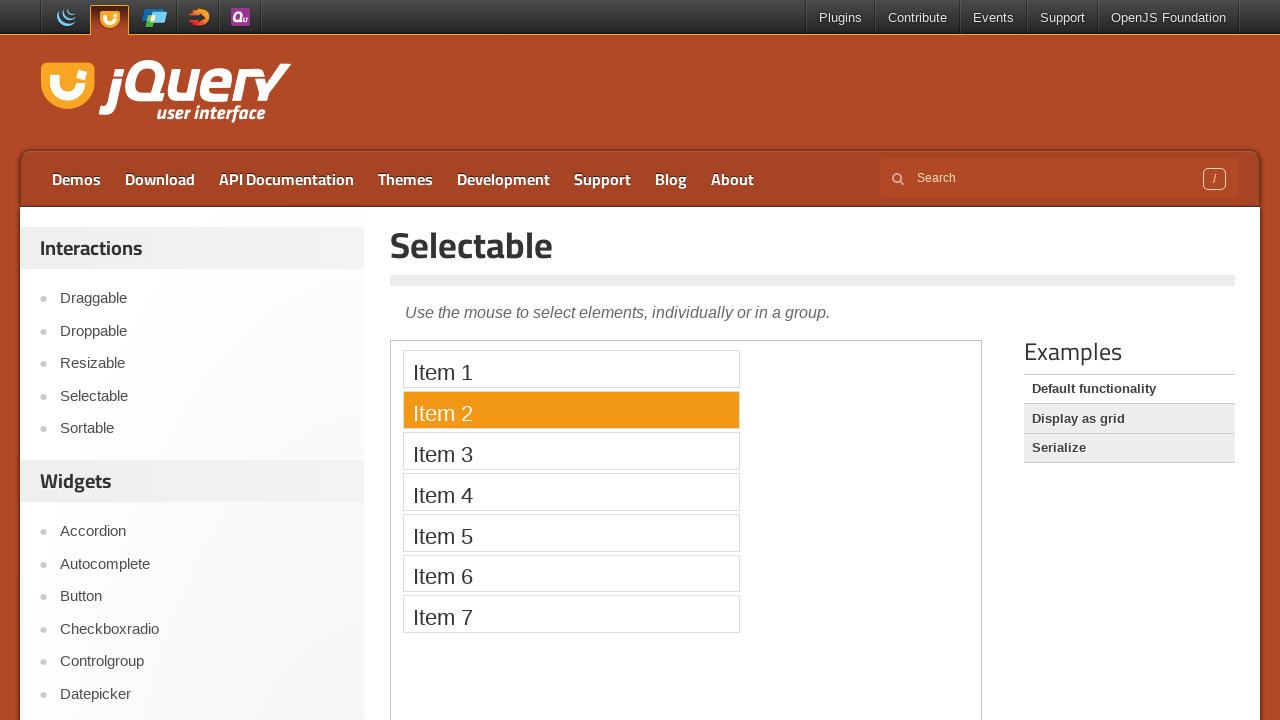

Ctrl+clicked Item 4 to add it to selection at (571, 492) on iframe >> nth=0 >> internal:control=enter-frame >> xpath=//li[text()='Item 4']
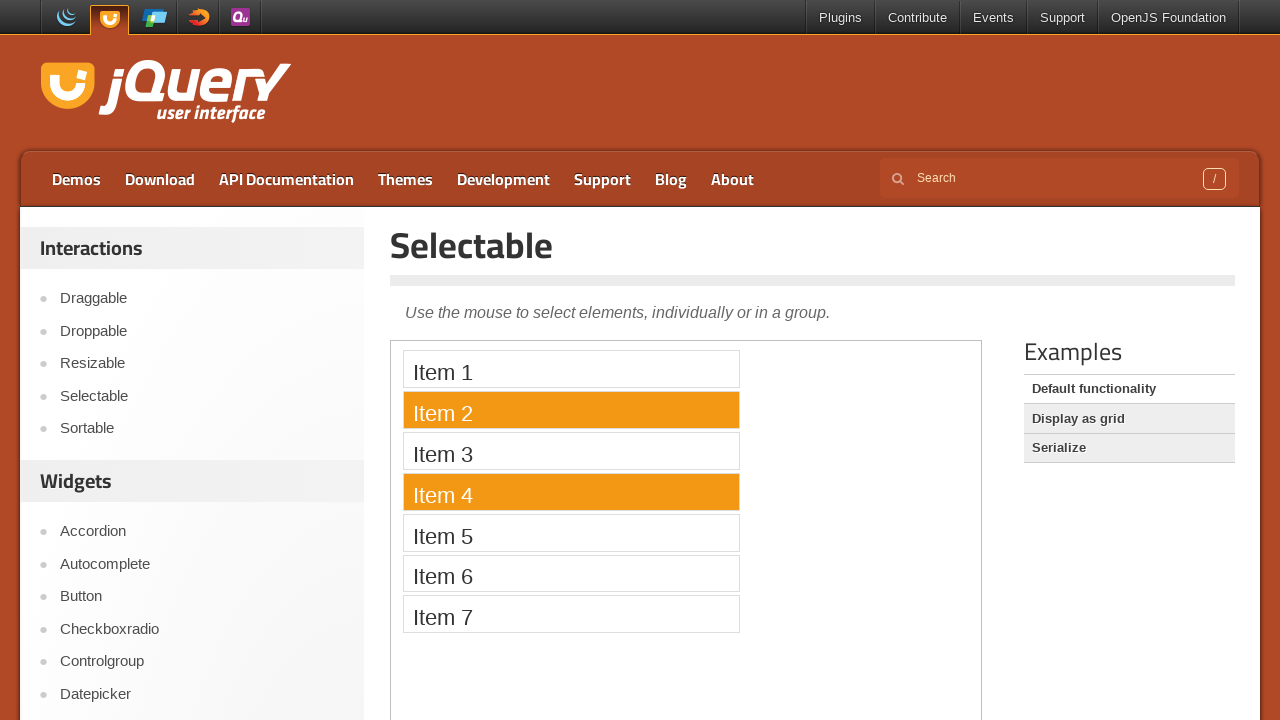

Ctrl+clicked Item 6 to add it to selection at (571, 573) on iframe >> nth=0 >> internal:control=enter-frame >> xpath=//li[text()='Item 6']
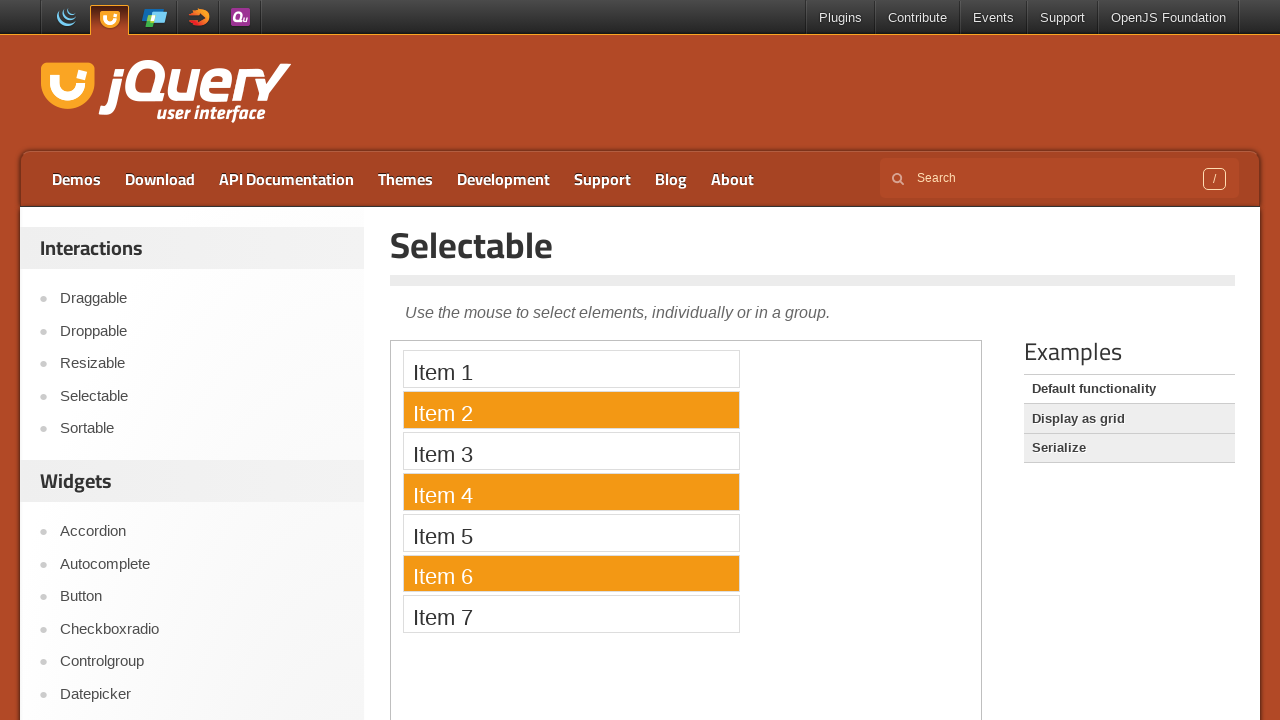

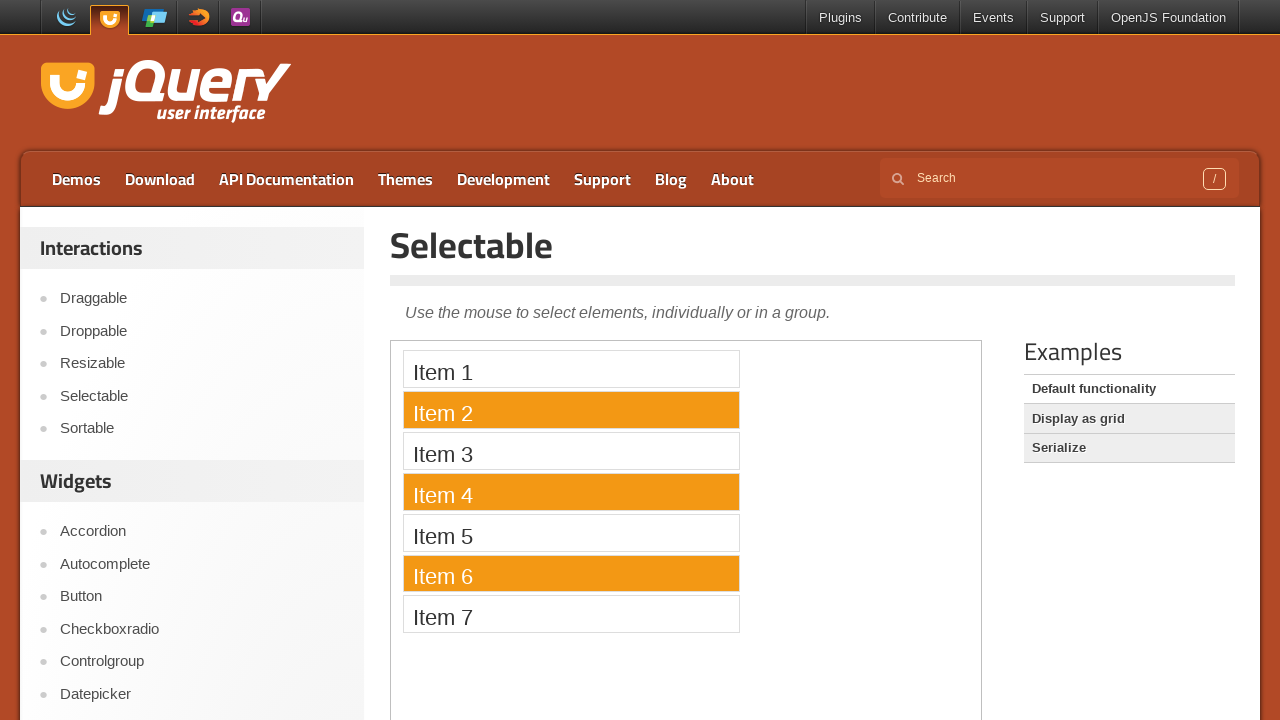